Clicks on a button that triggers a JavaScript alert and accepts it

Starting URL: http://www.javascripter.net/faq/confirm.htm#top

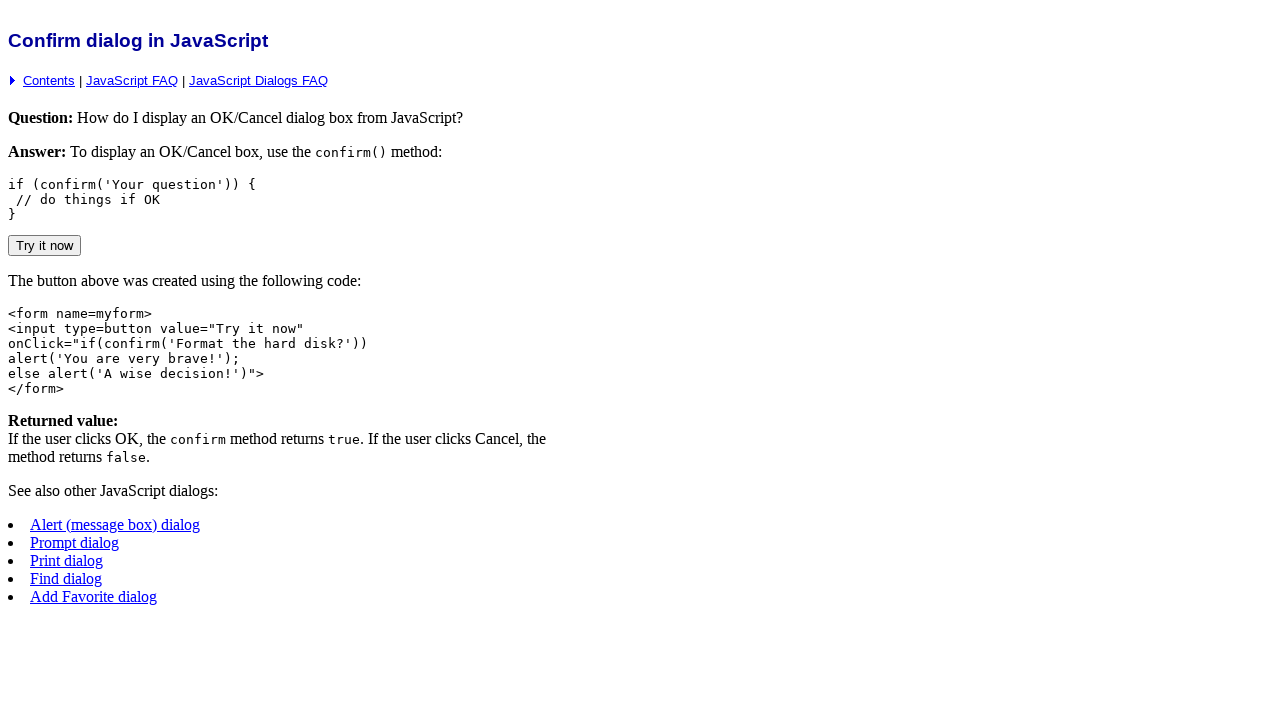

Set up dialog handler to accept alerts
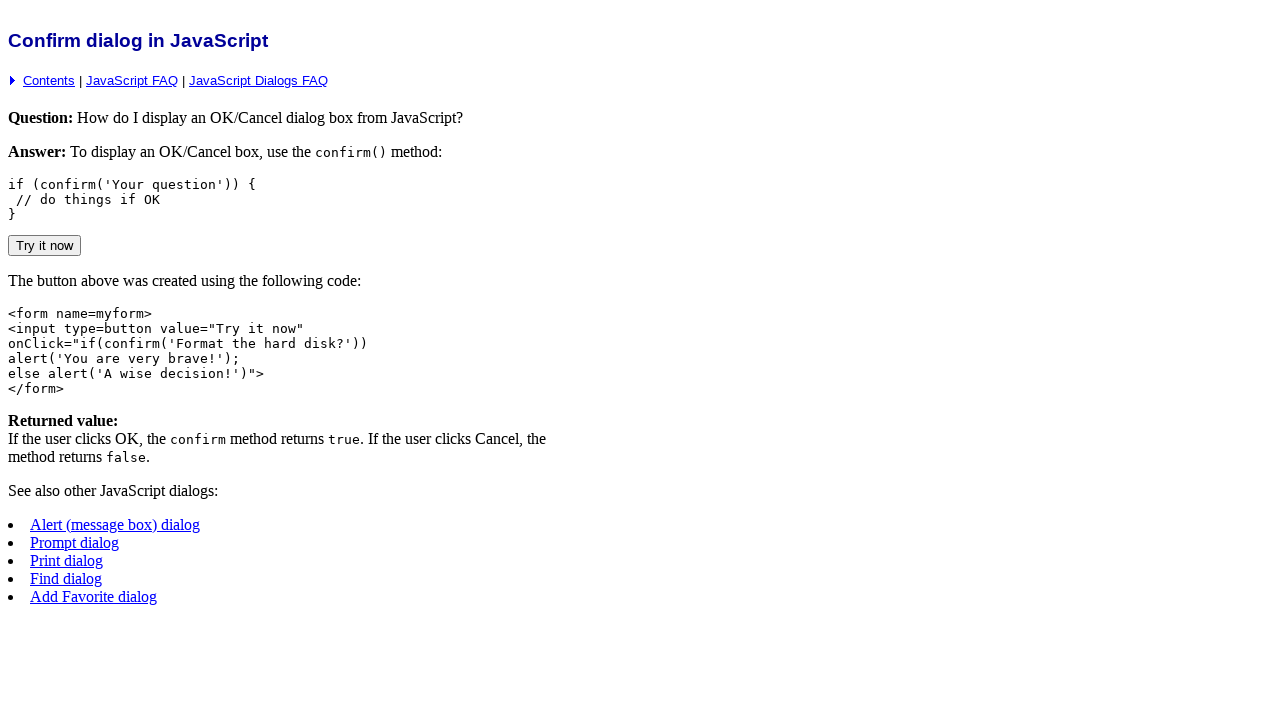

Located all input elements on the page
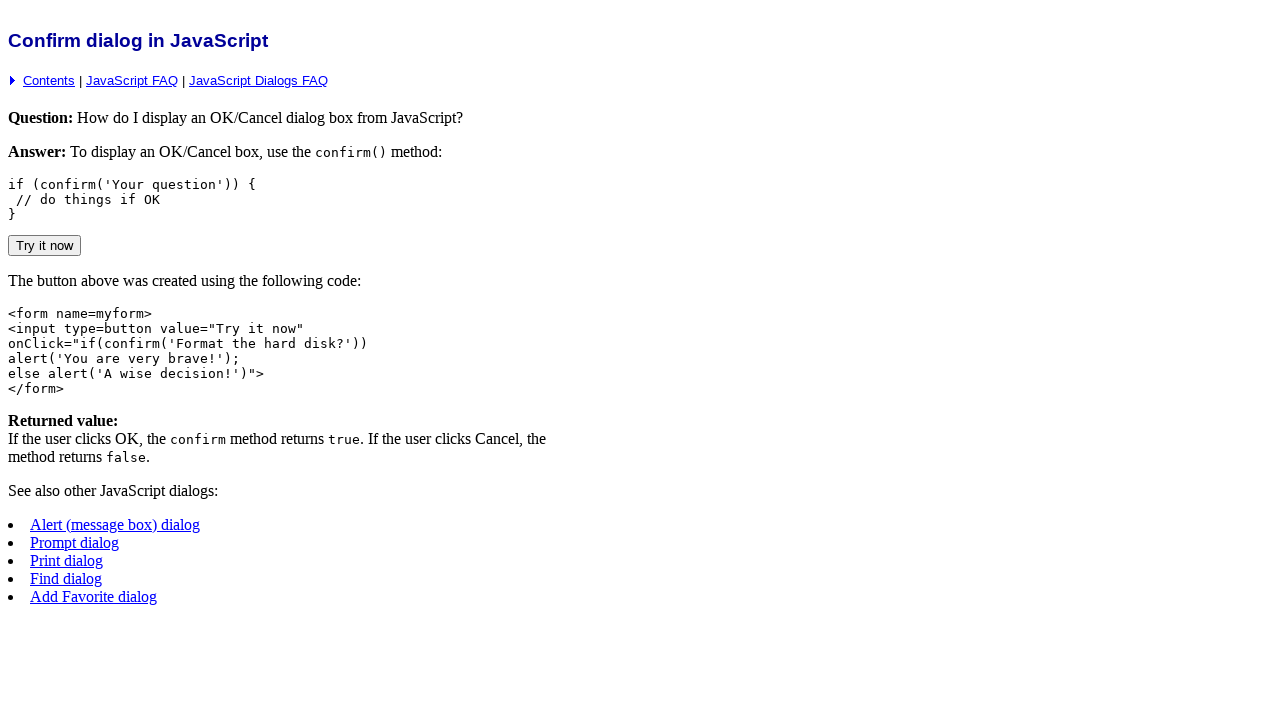

Retrieved value attribute from input element
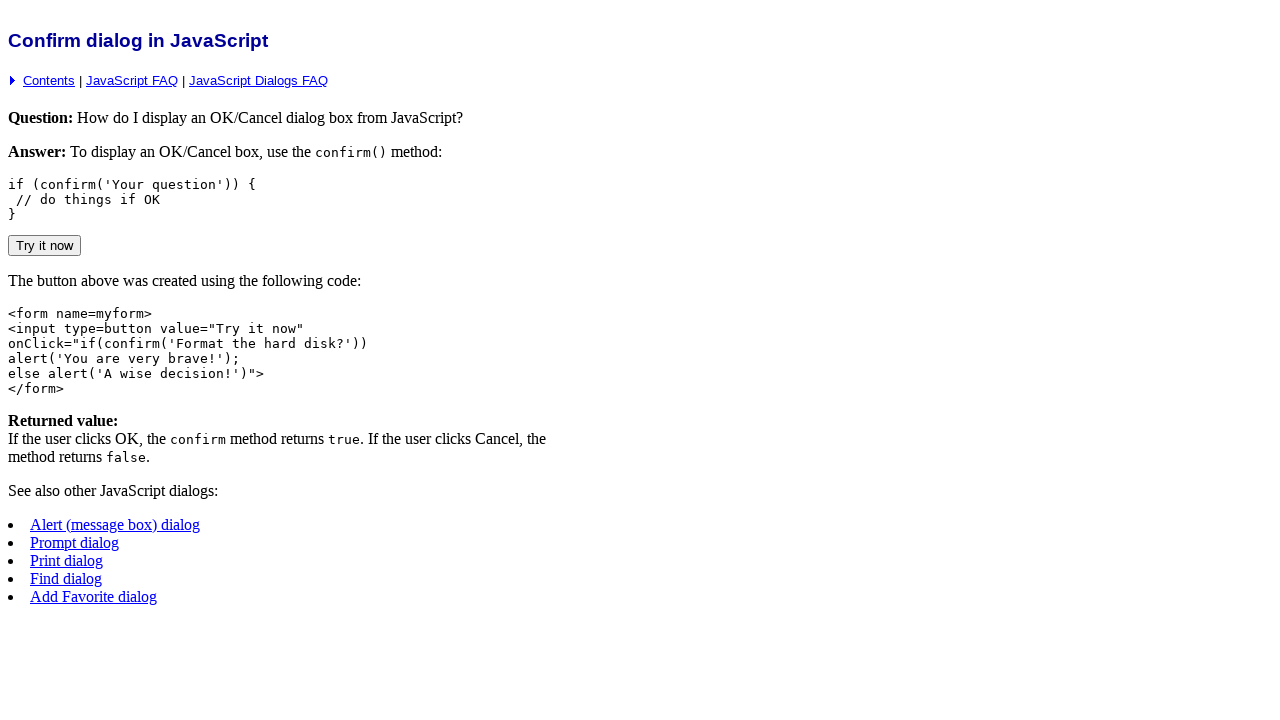

Clicked 'Try it now' button, triggering JavaScript alert at (44, 245) on input >> nth=0
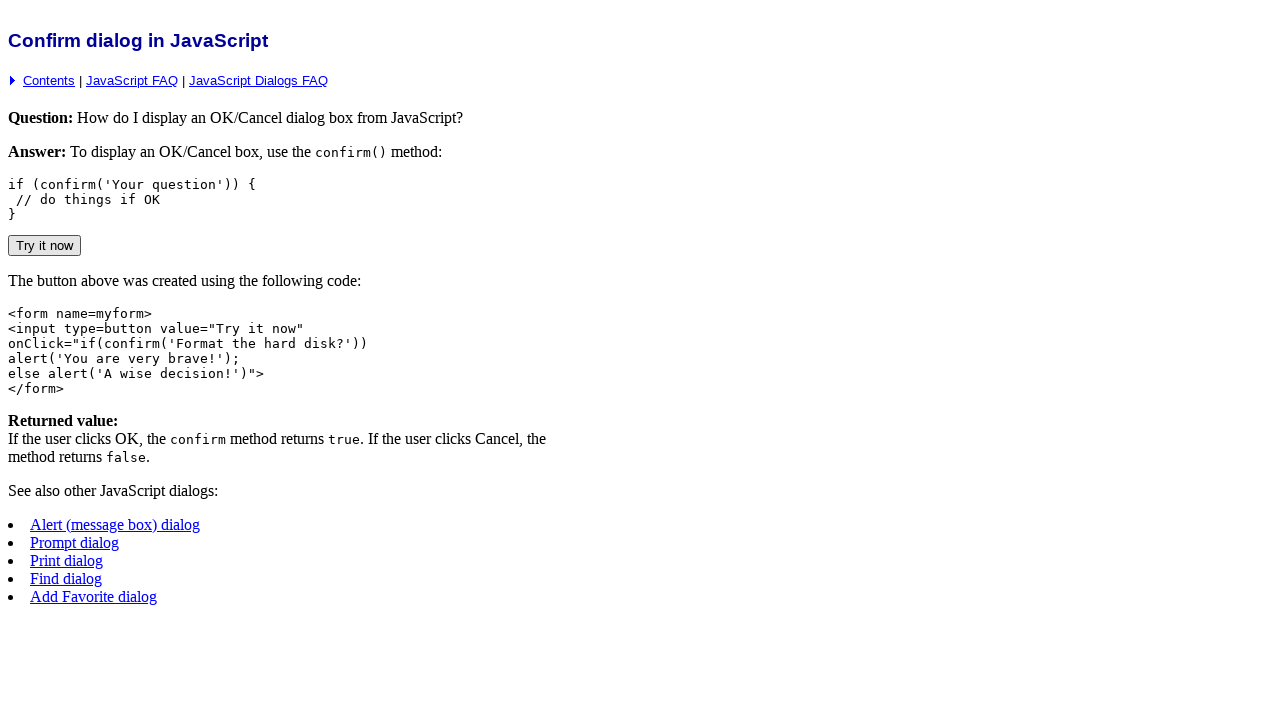

Alert dialog was accepted
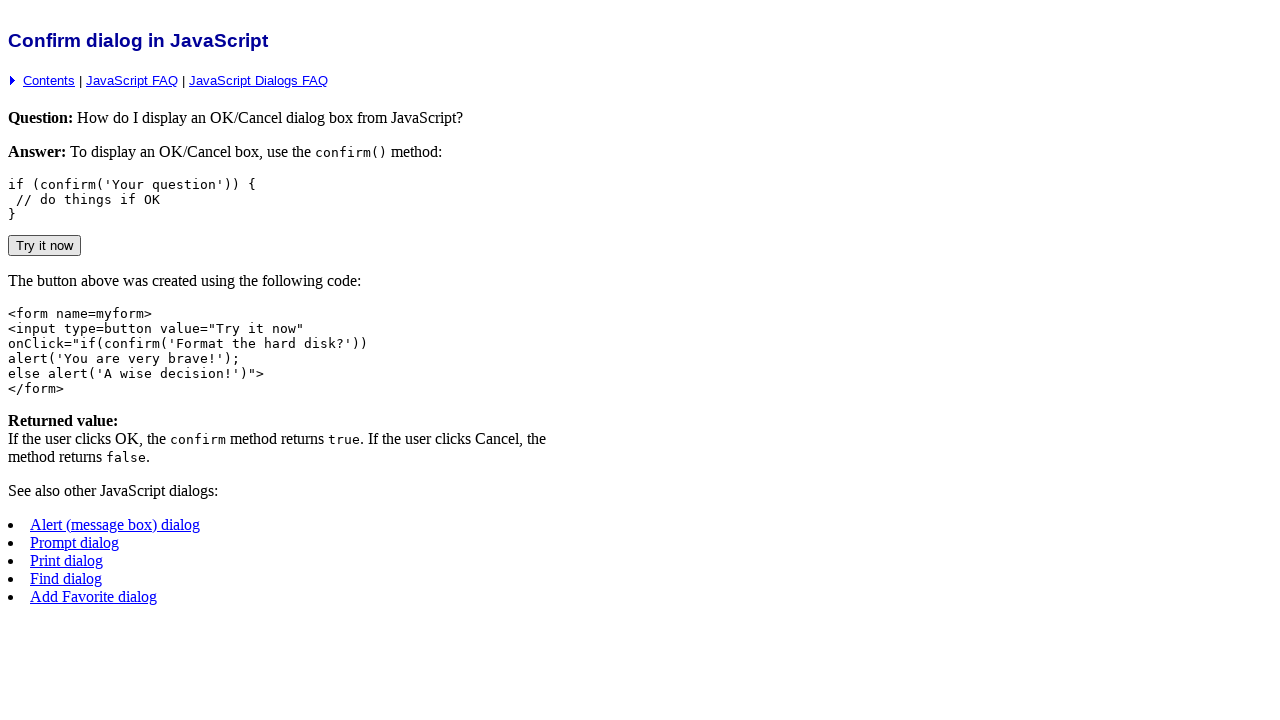

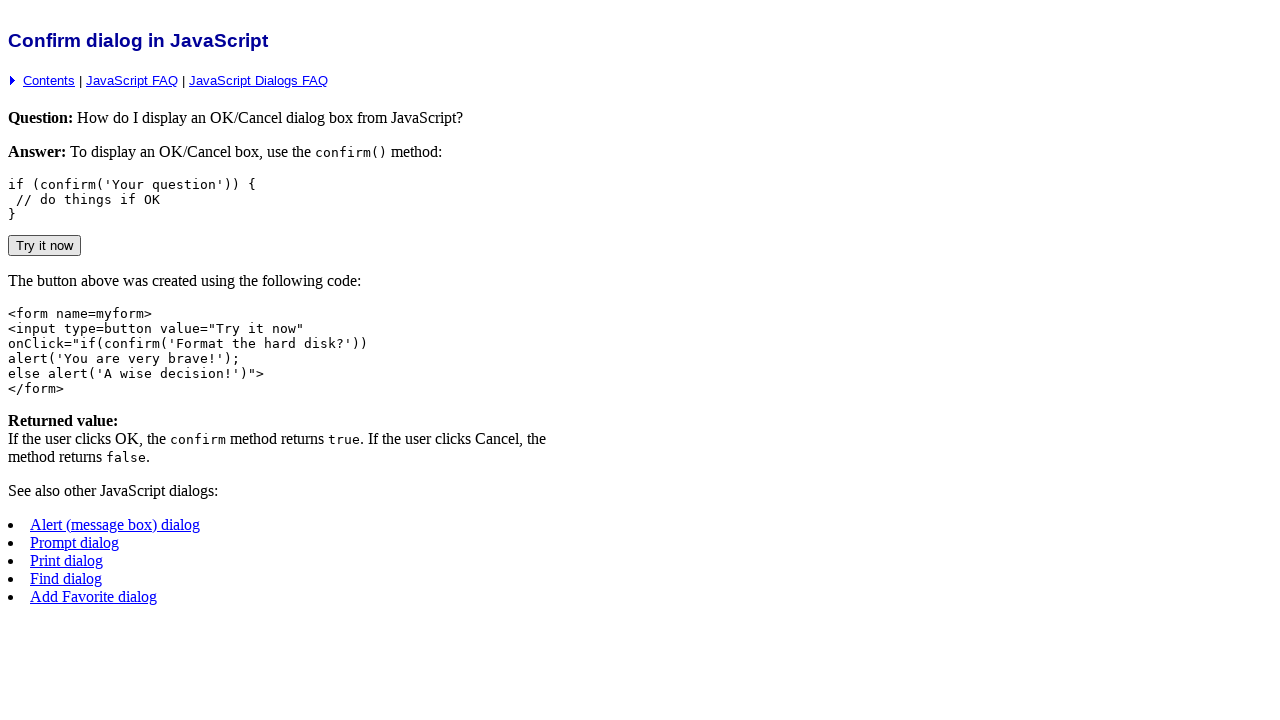